Tests radio button interaction on a forms demo page by selecting the "Cheese" option and verifying the radio button group exists

Starting URL: http://echoecho.com/htmlforms10.htm

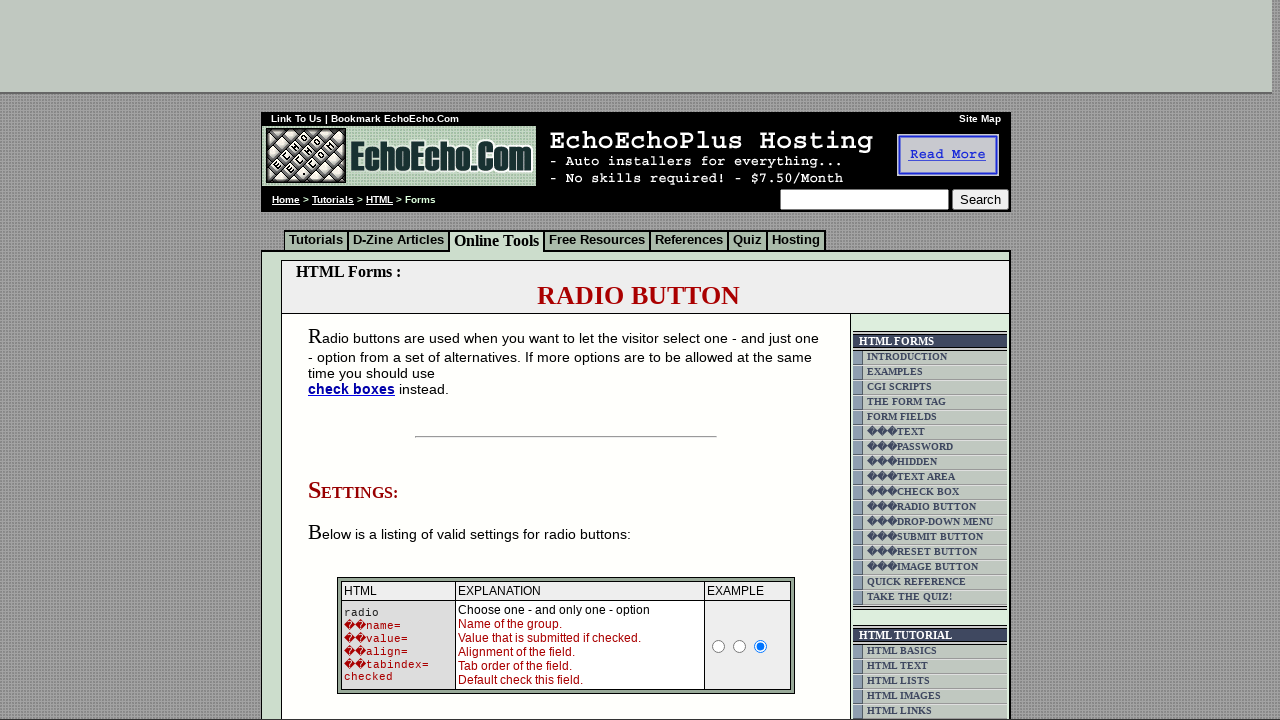

Navigated to forms demo page
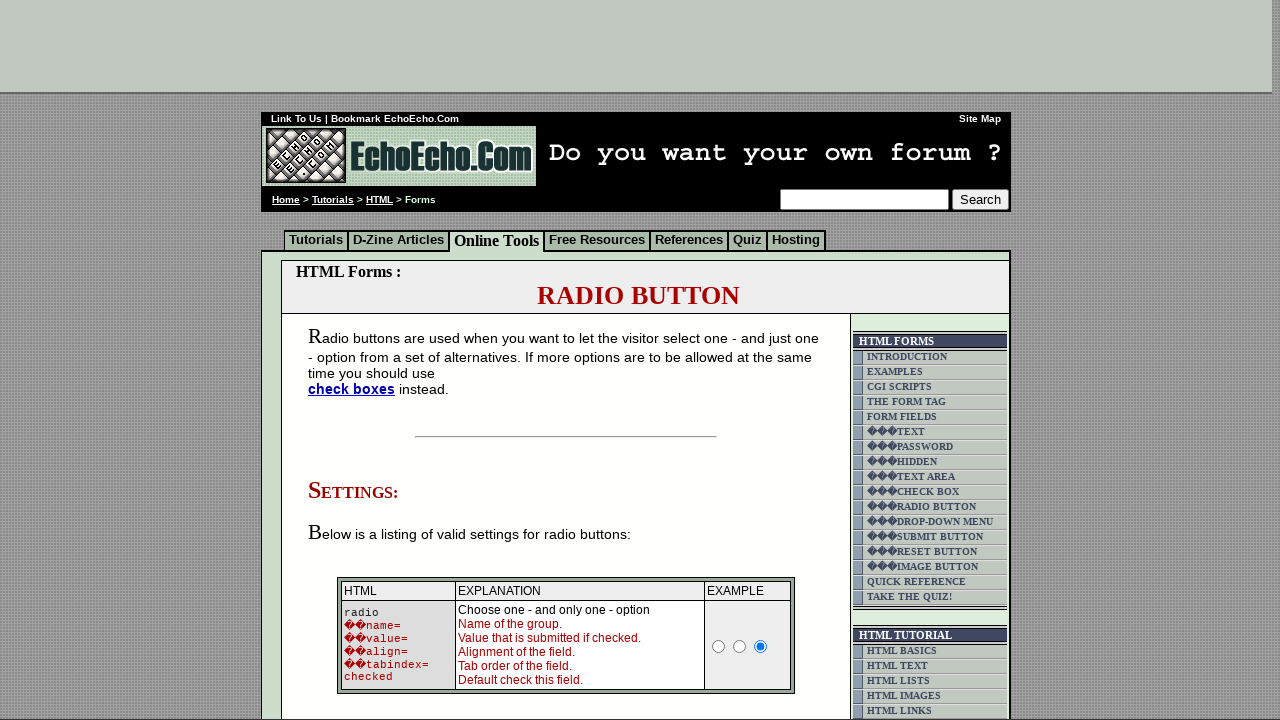

Clicked radio button with value 'Cheese' at (356, 360) on input[value='Cheese']
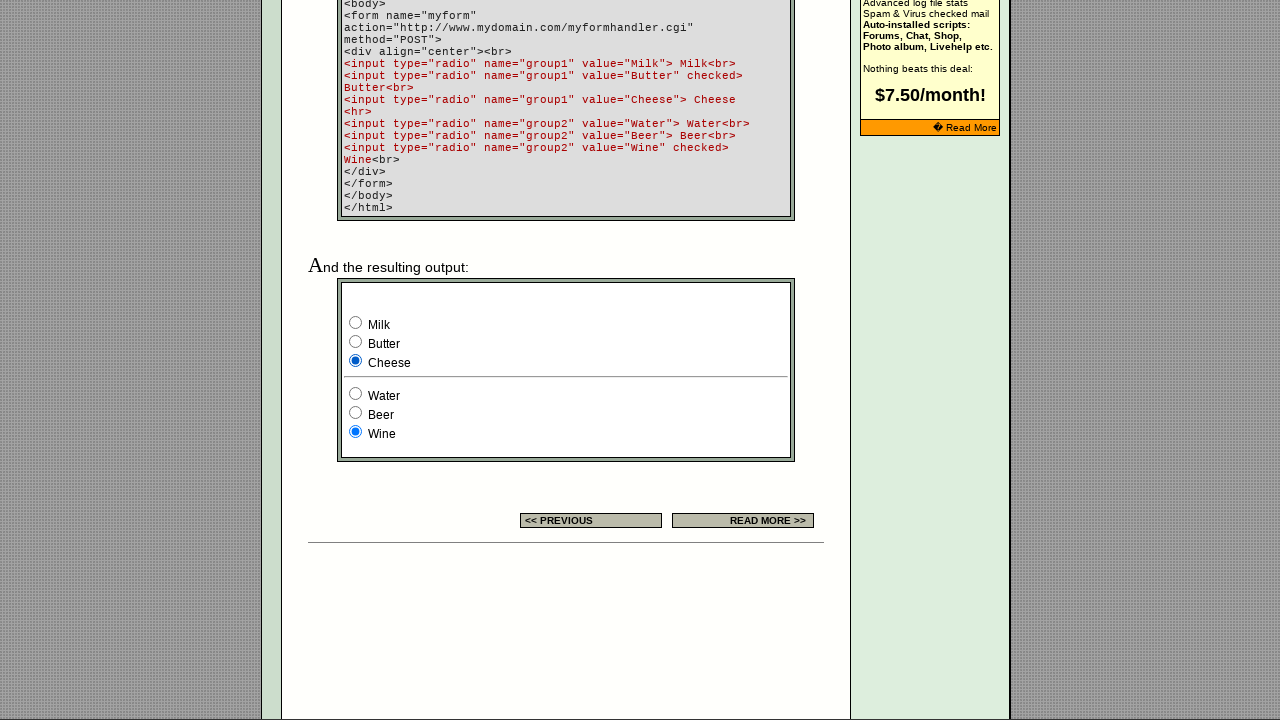

Verified radio button group 'group1' exists
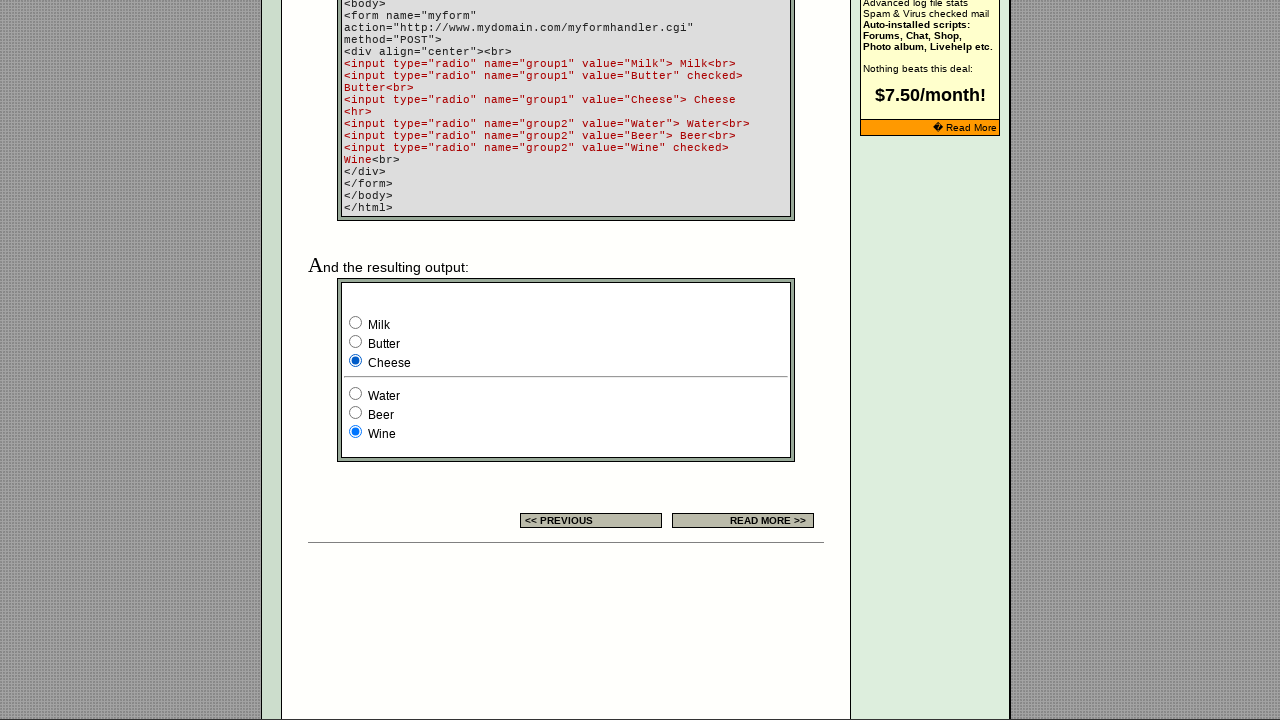

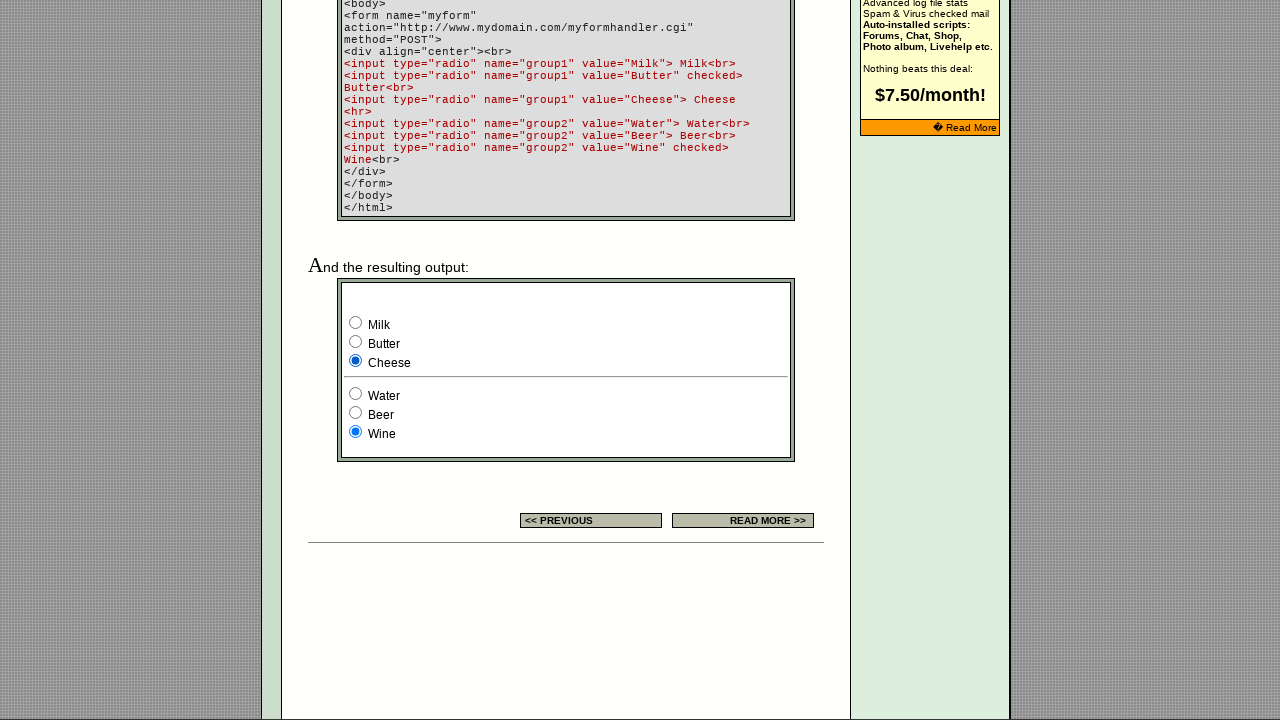